Tests that edits are saved when the input loses focus (blur event)

Starting URL: https://demo.playwright.dev/todomvc

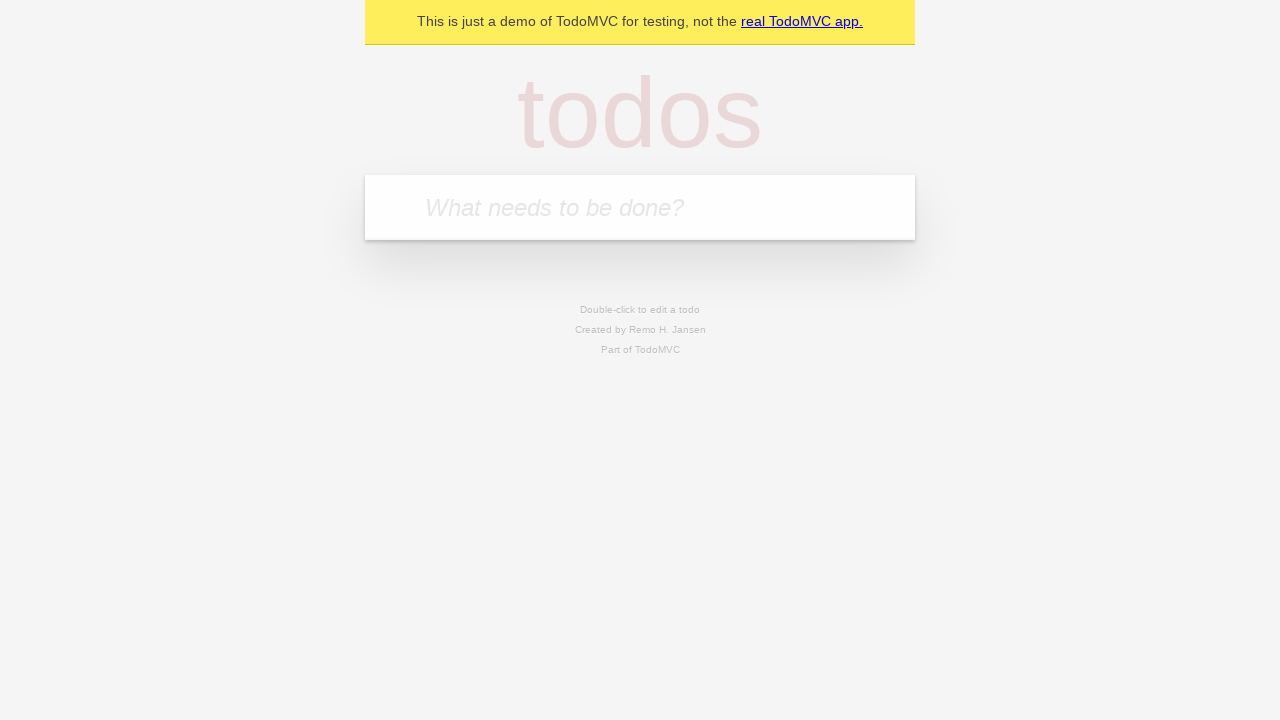

Filled new todo input with 'buy some cheese' on internal:attr=[placeholder="What needs to be done?"i]
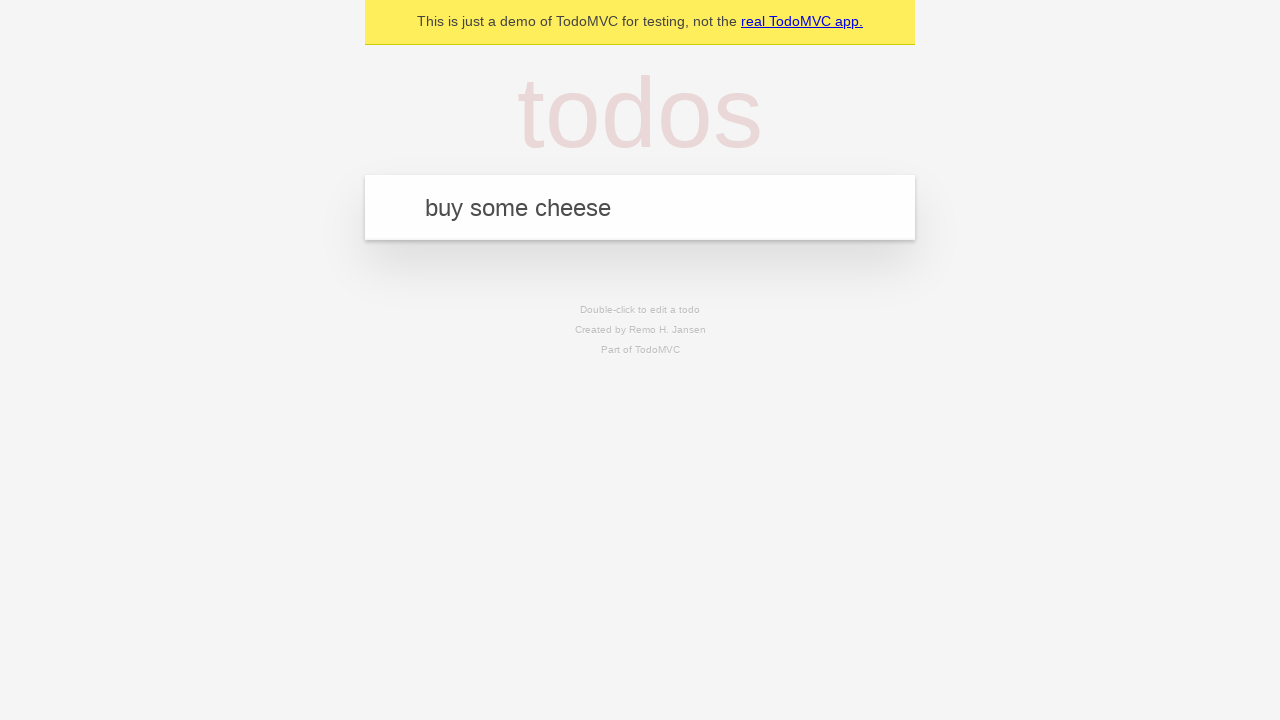

Pressed Enter to create todo 'buy some cheese' on internal:attr=[placeholder="What needs to be done?"i]
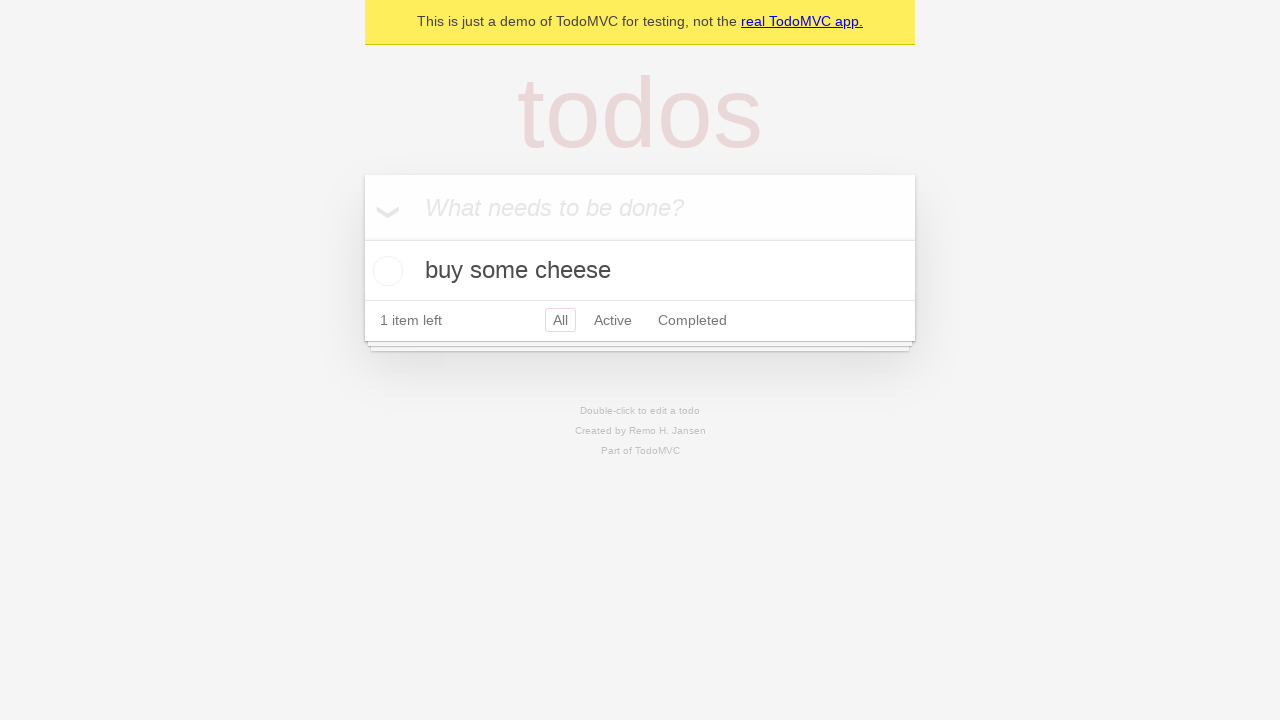

Filled new todo input with 'feed the cat' on internal:attr=[placeholder="What needs to be done?"i]
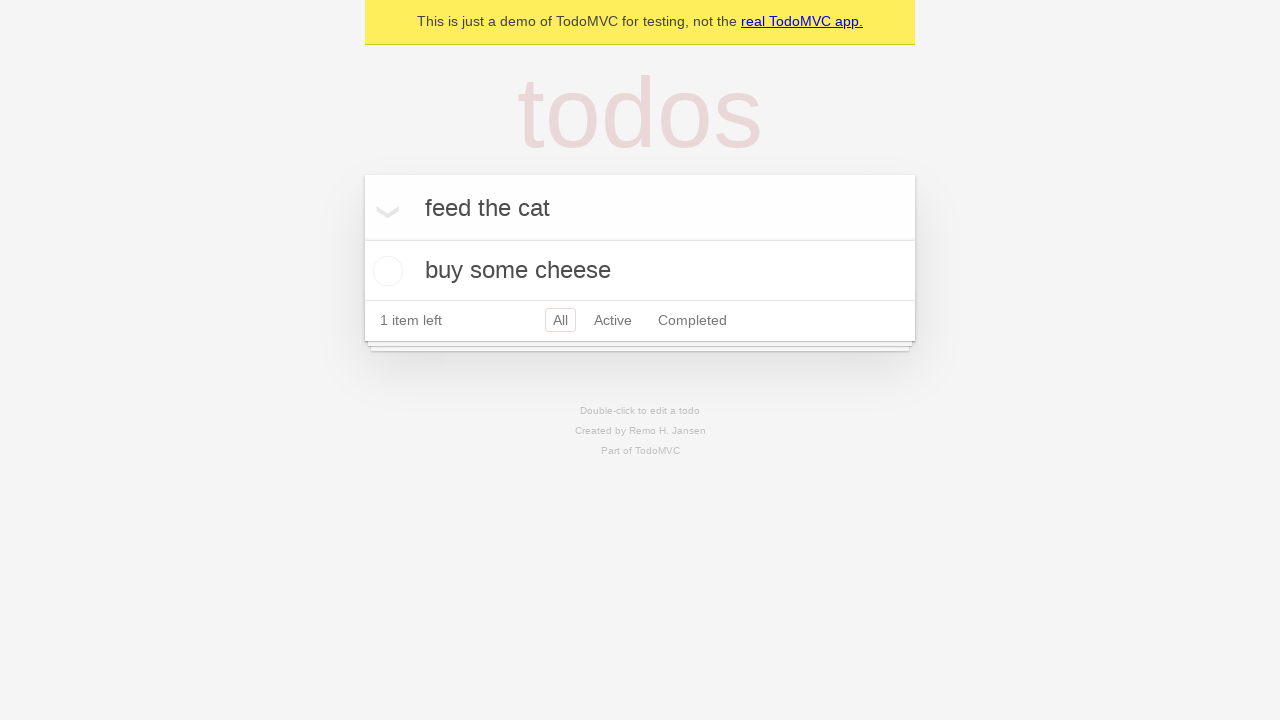

Pressed Enter to create todo 'feed the cat' on internal:attr=[placeholder="What needs to be done?"i]
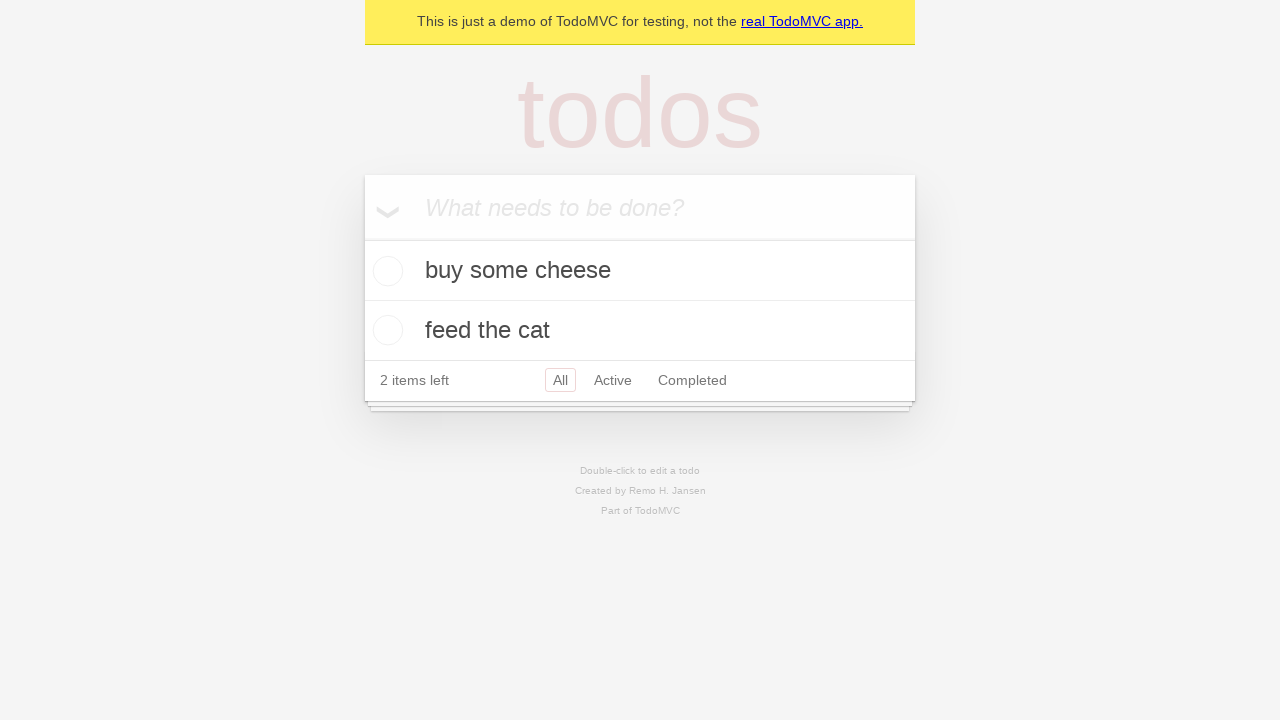

Filled new todo input with 'book a doctors appointment' on internal:attr=[placeholder="What needs to be done?"i]
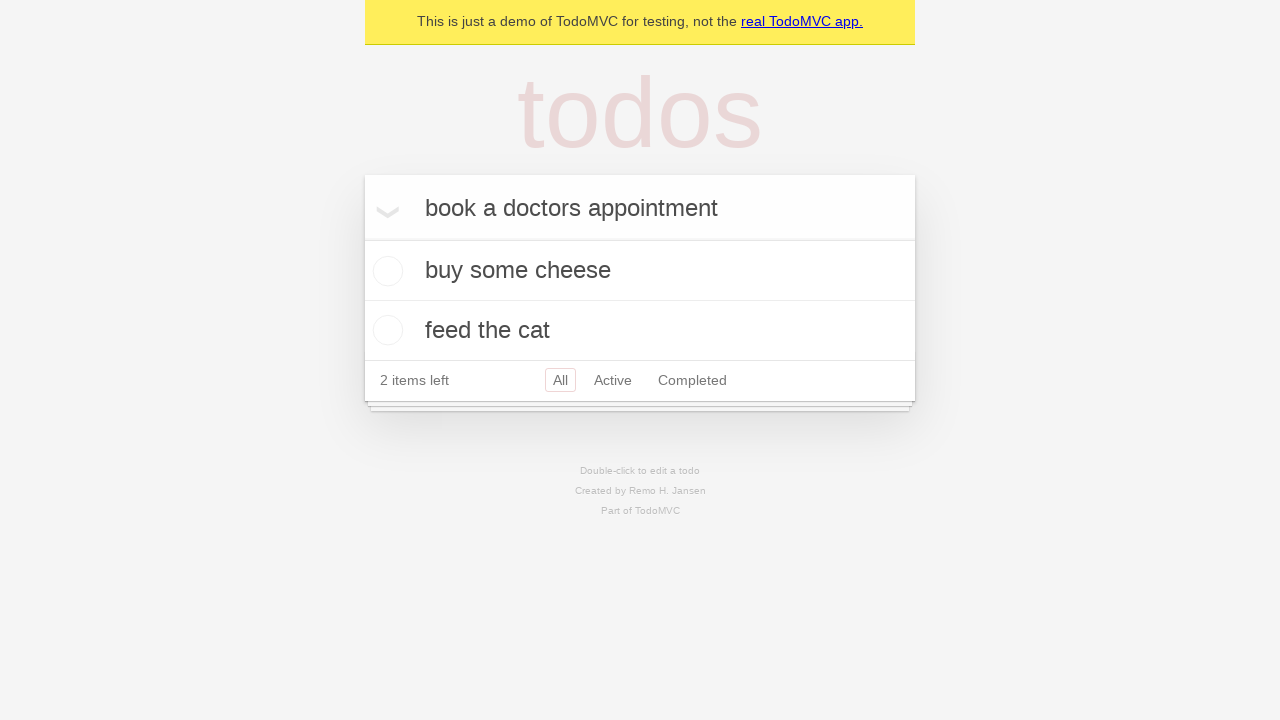

Pressed Enter to create todo 'book a doctors appointment' on internal:attr=[placeholder="What needs to be done?"i]
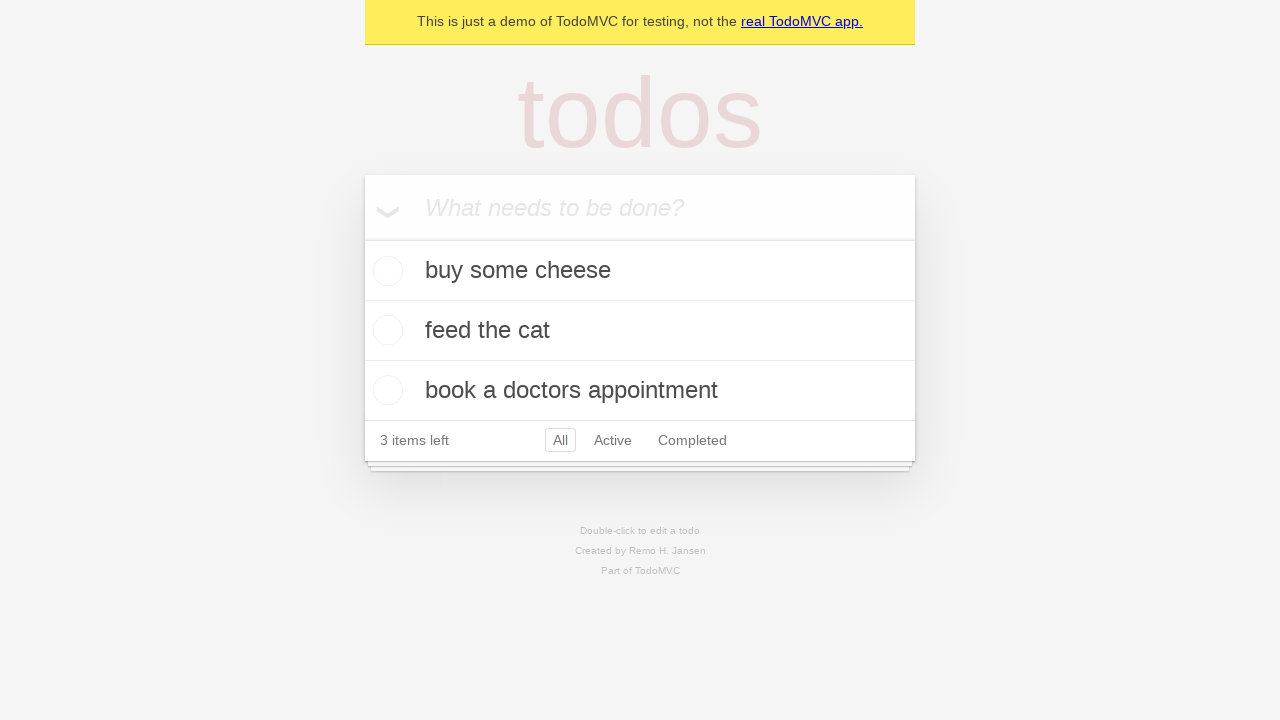

Double-clicked second todo item to enter edit mode at (640, 331) on internal:testid=[data-testid="todo-item"s] >> nth=1
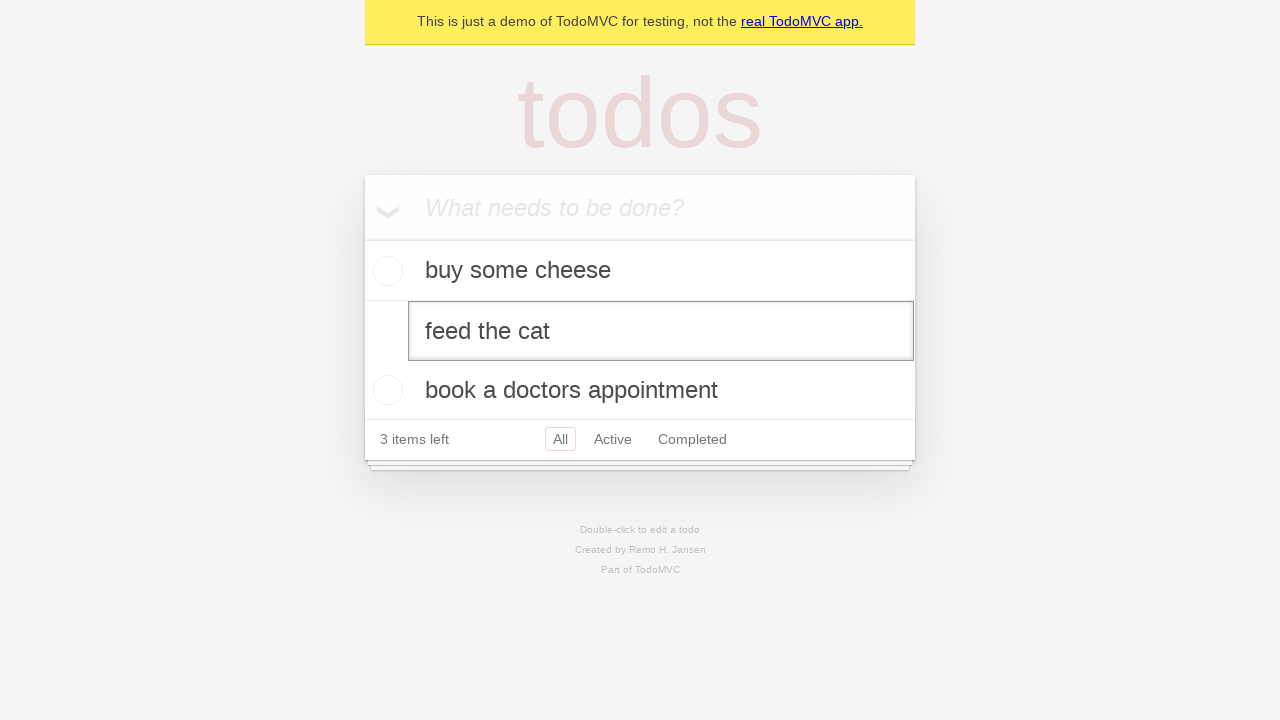

Filled edit textbox with 'buy some sausages' on internal:testid=[data-testid="todo-item"s] >> nth=1 >> internal:role=textbox[nam
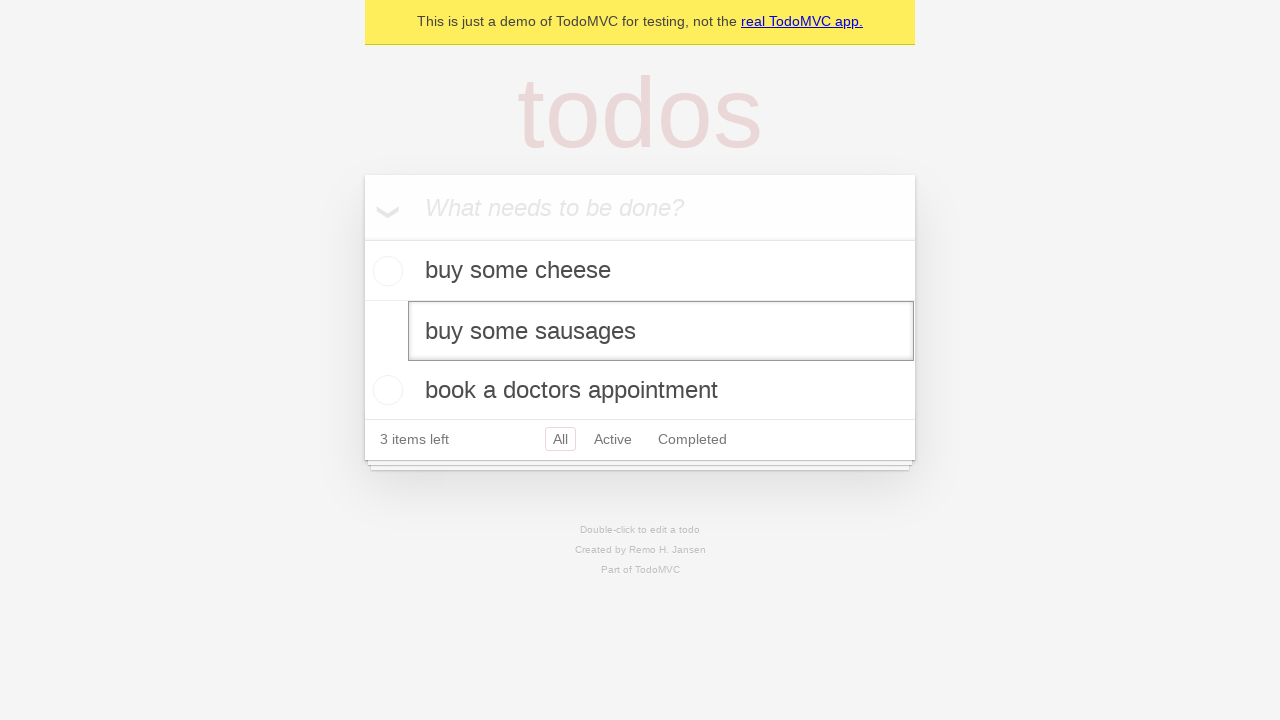

Dispatched blur event on edit textbox to save changes
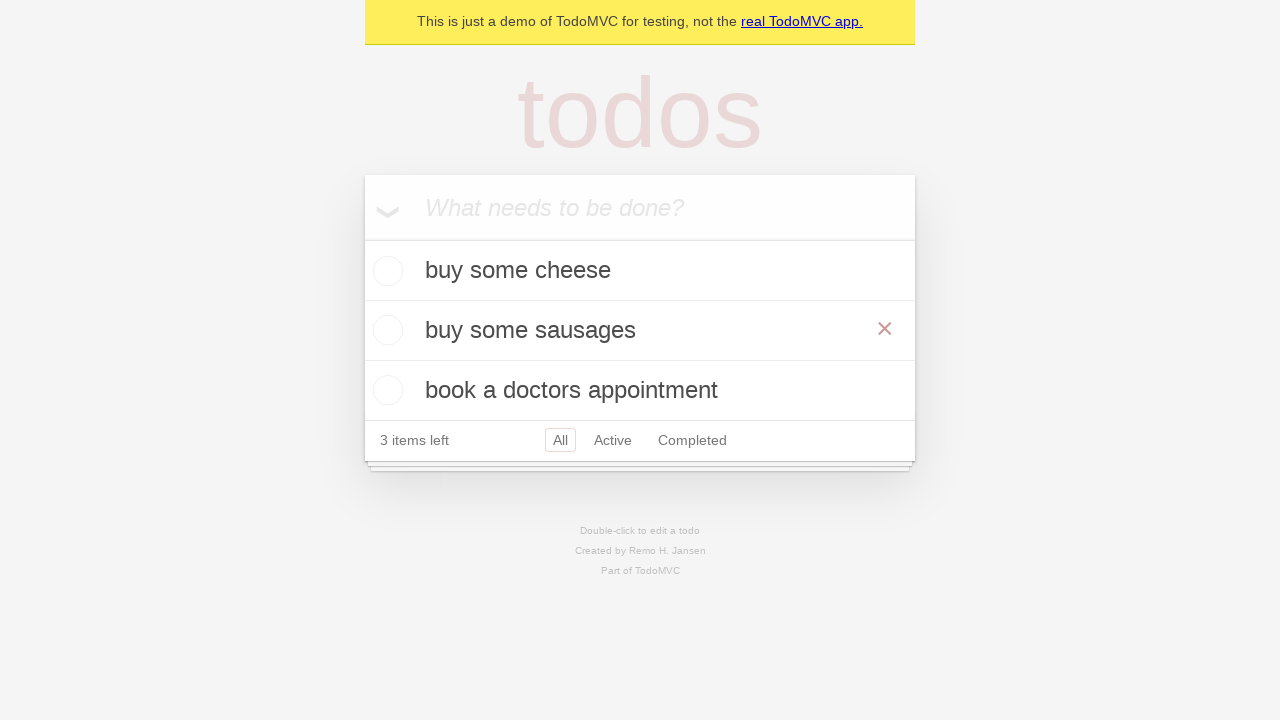

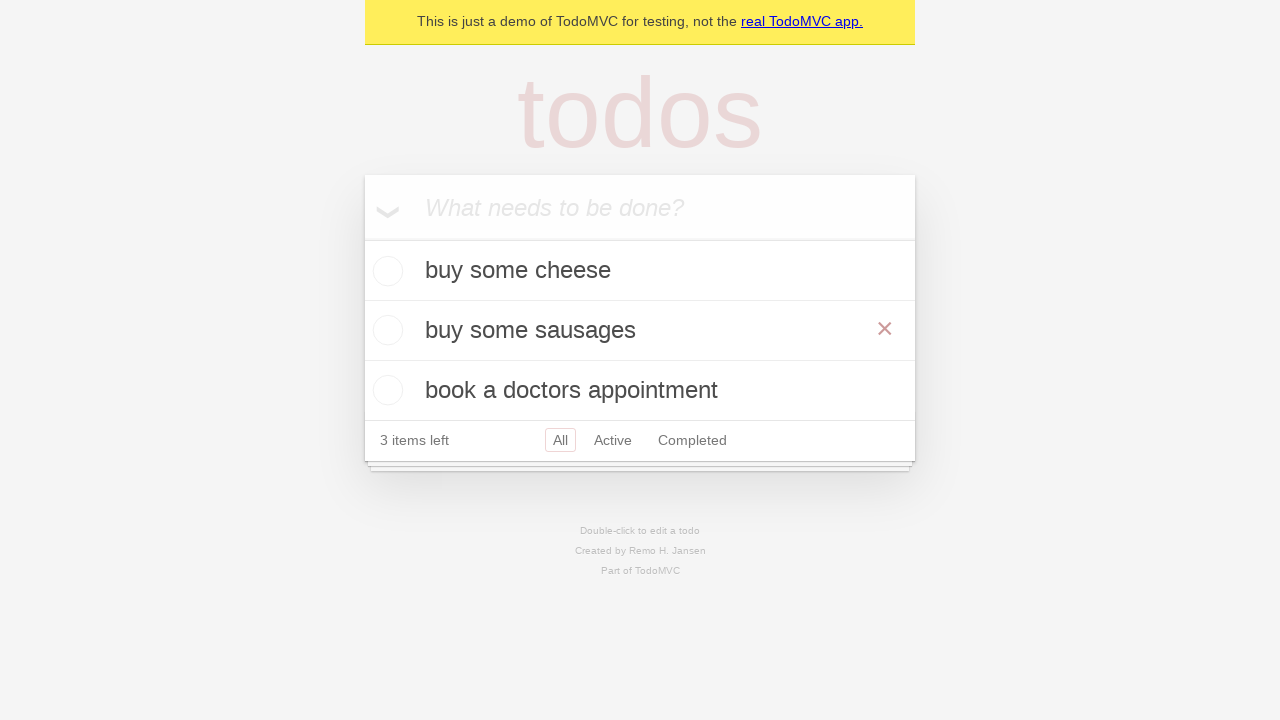